Tests browser tab management by opening a new tab, navigating to a URL in the new tab, then closing it and returning to the original tab

Starting URL: https://the-internet.herokuapp.com/windows

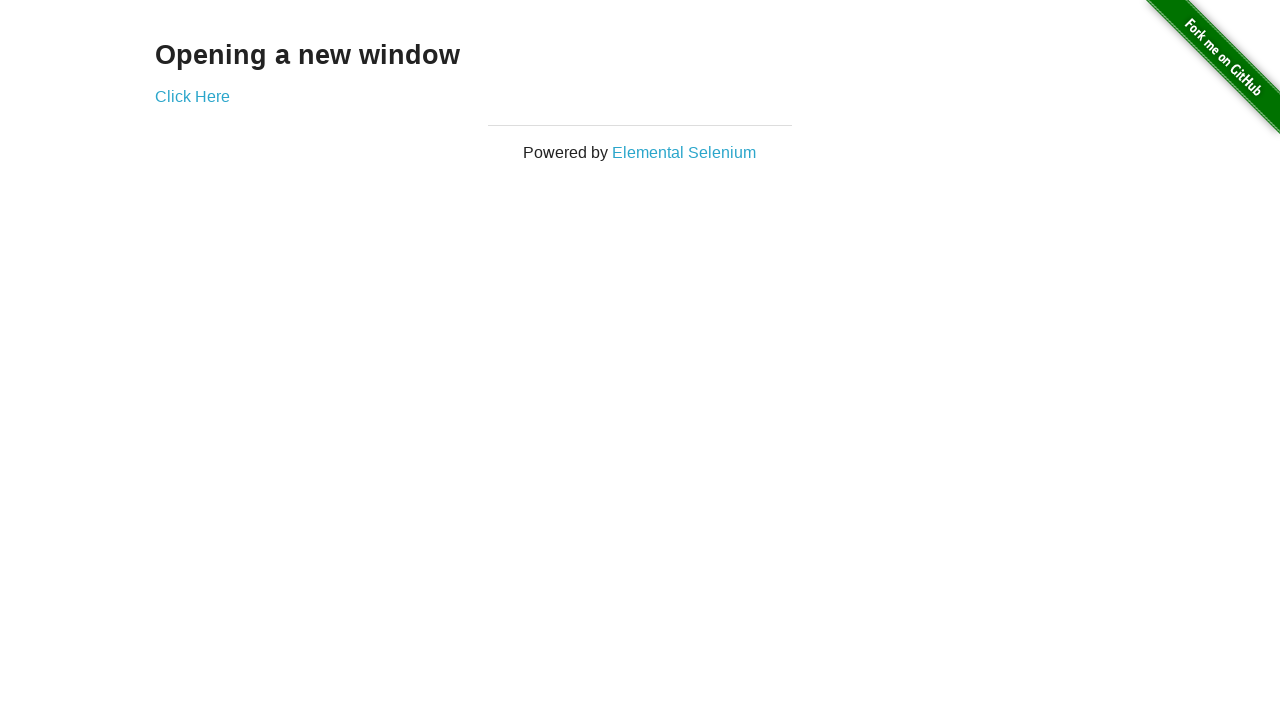

Stored reference to original page
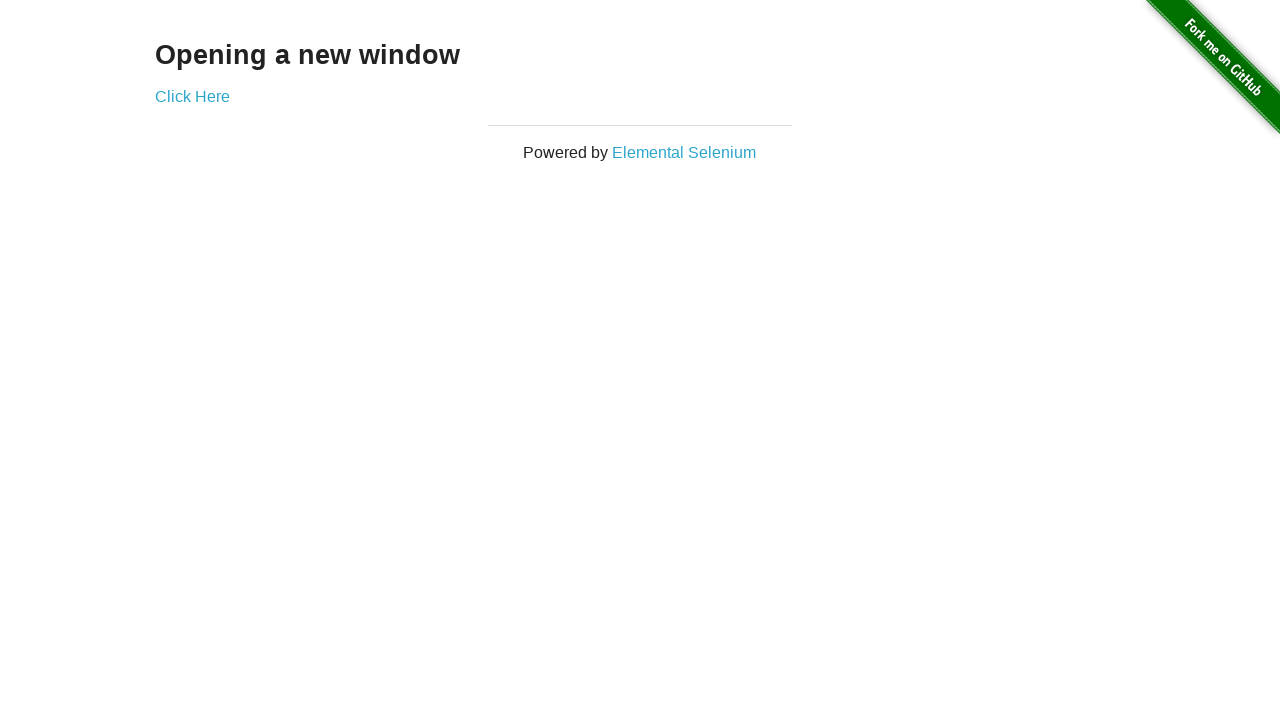

Created new tab/page in browser context
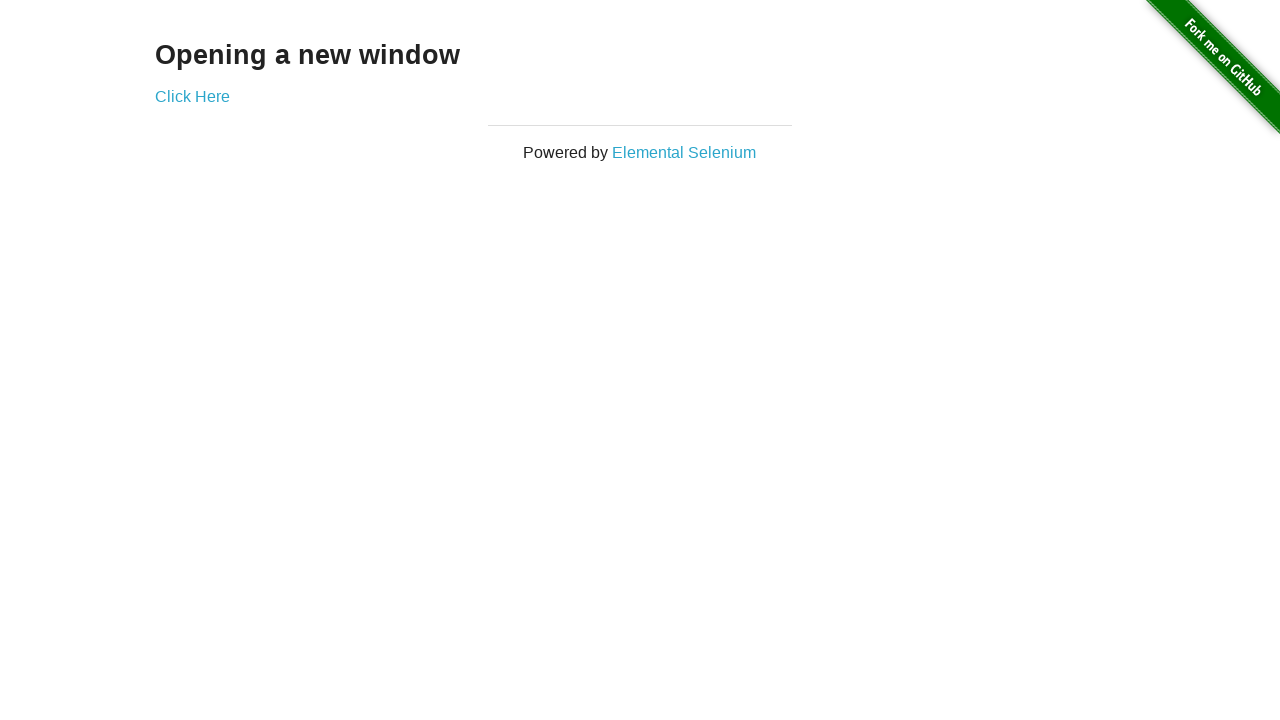

Navigated to new tab URL (https://the-internet.herokuapp.com/windows/new)
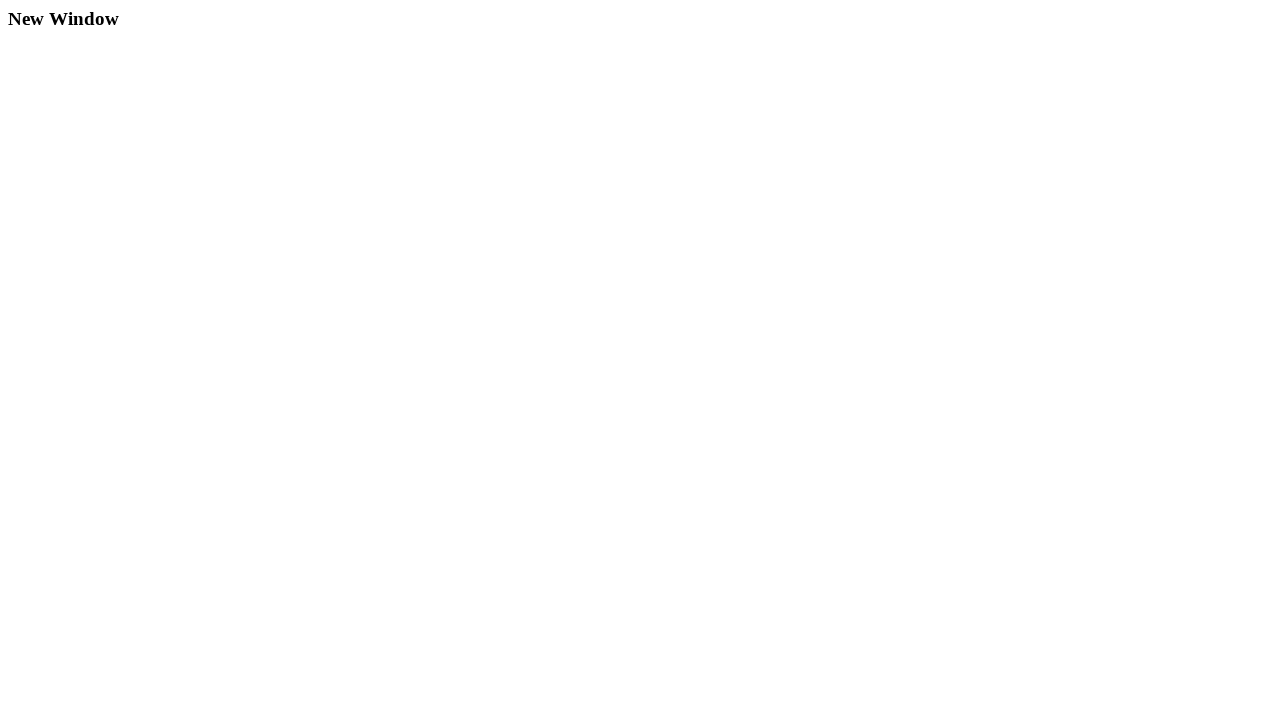

Verified new tab title is 'New Window'
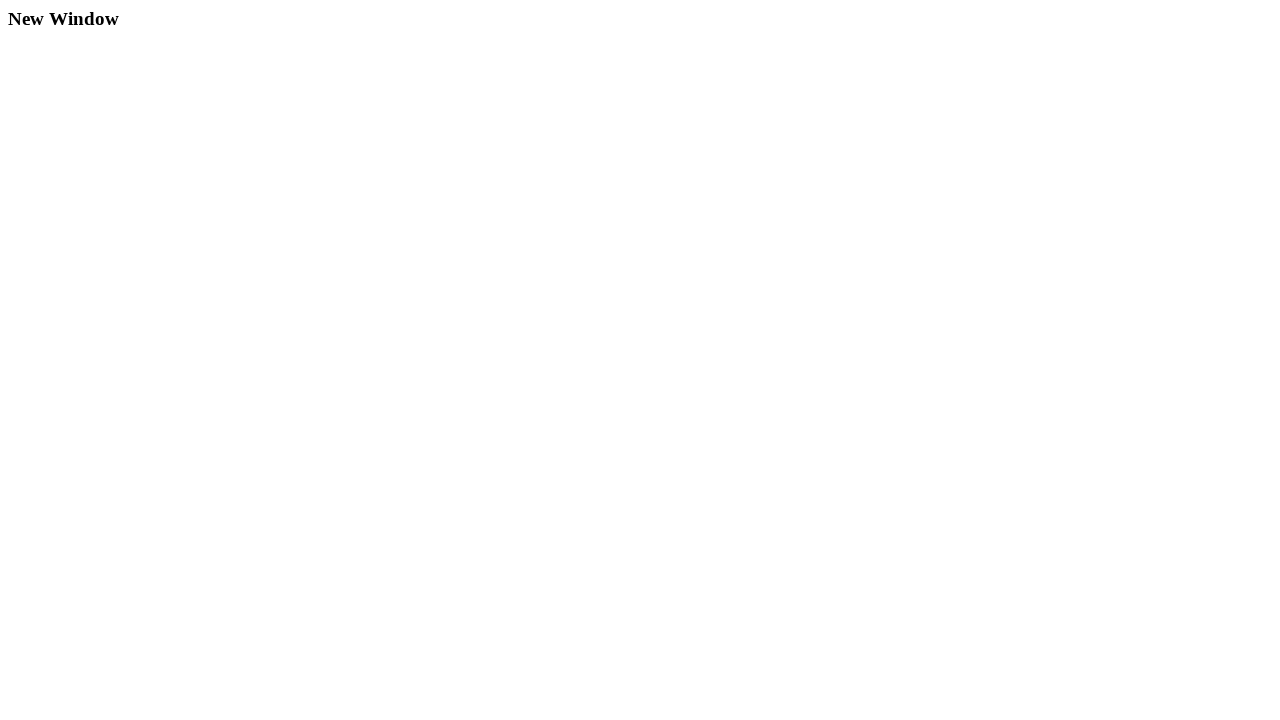

Closed new tab
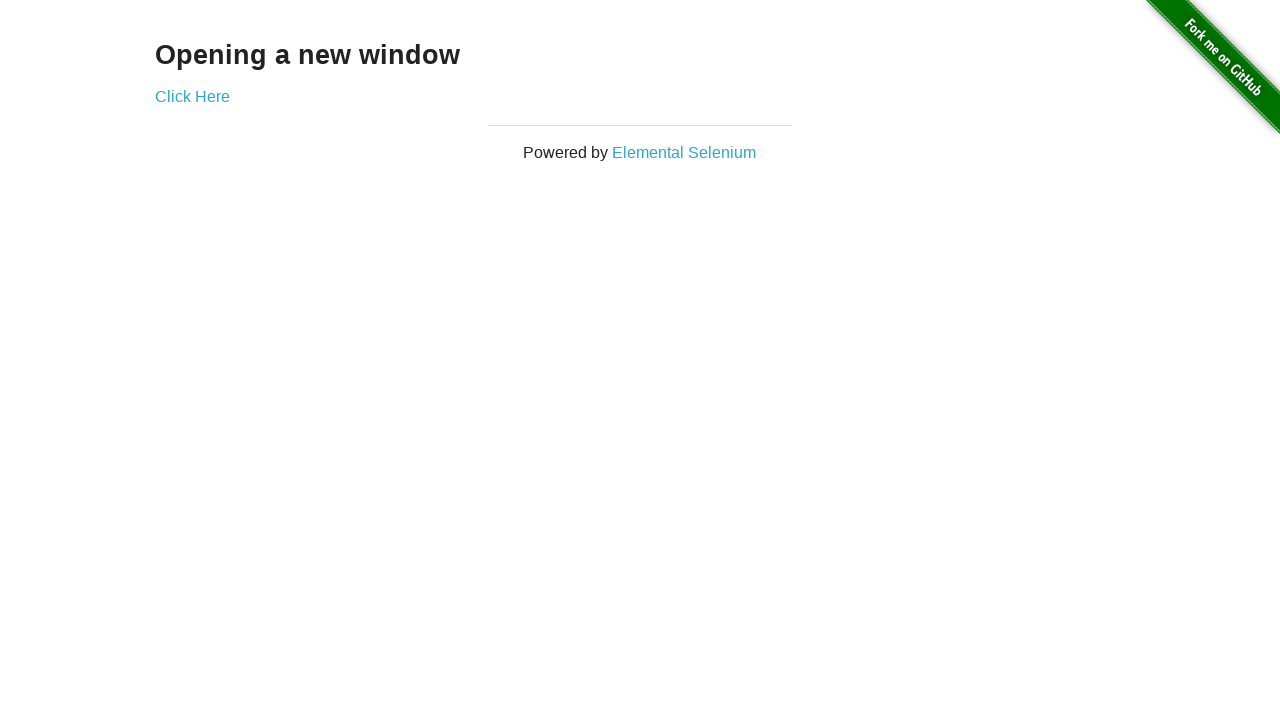

Returned to original tab
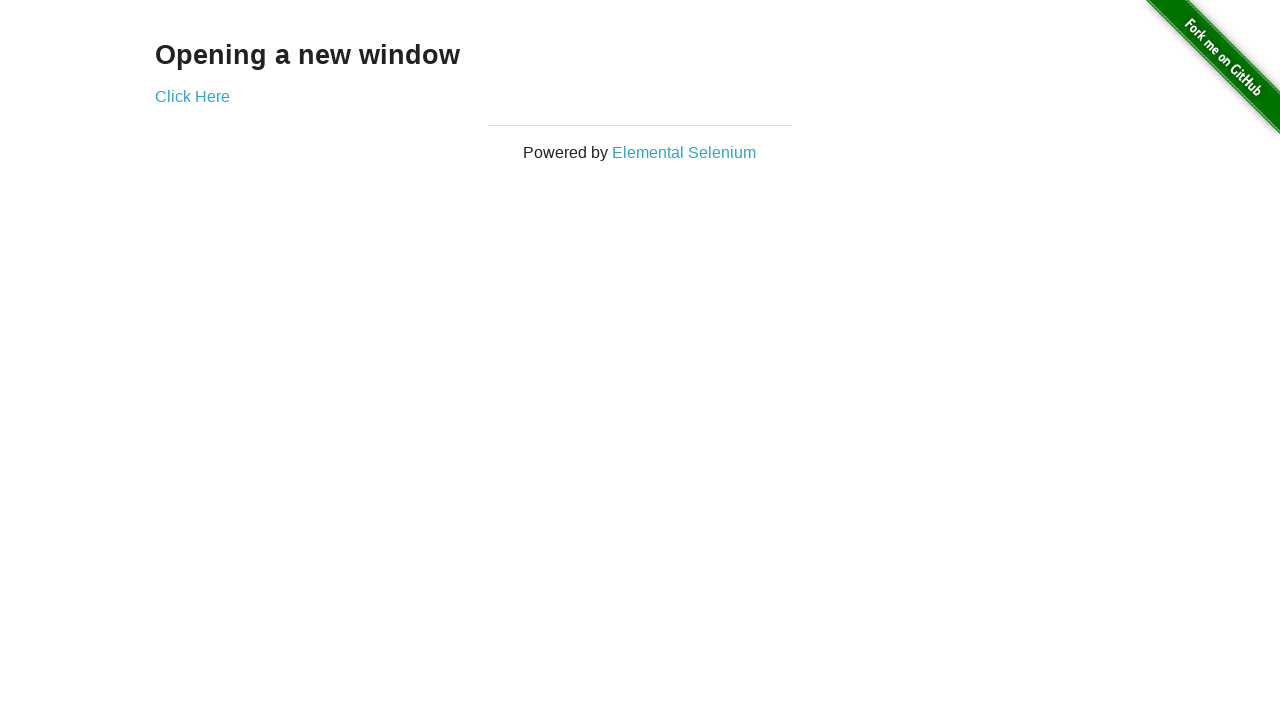

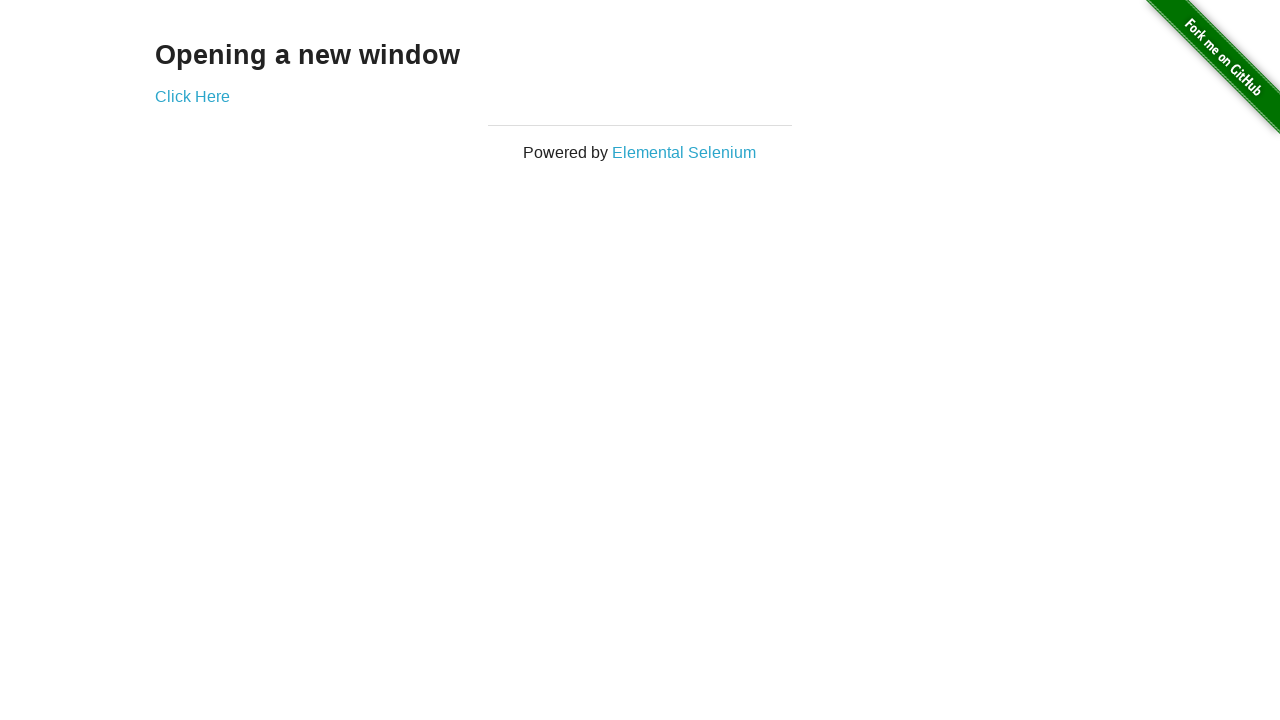